Tests iframe form submission by filling first name and last name fields inside an iframe, submitting the form, and validating the result message appears in the parent frame

Starting URL: https://techglobal-training.com/frontend/iframes

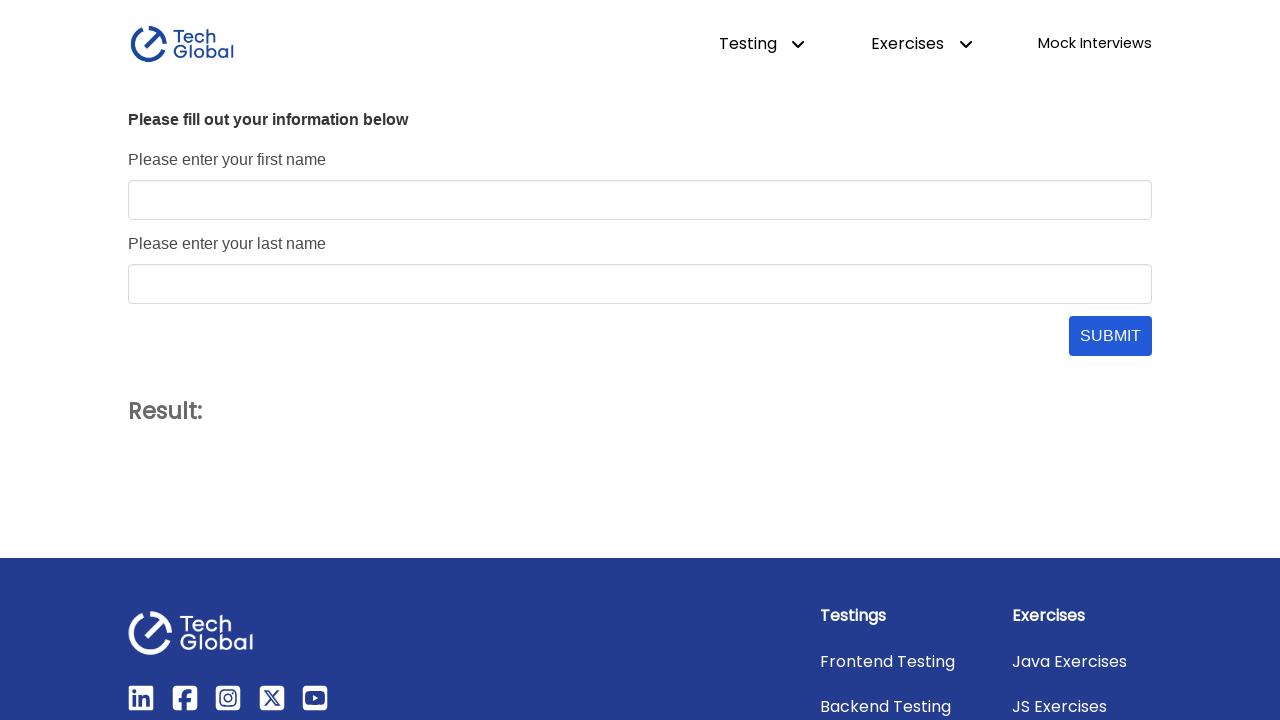

Located iframe with name 'form_frame'
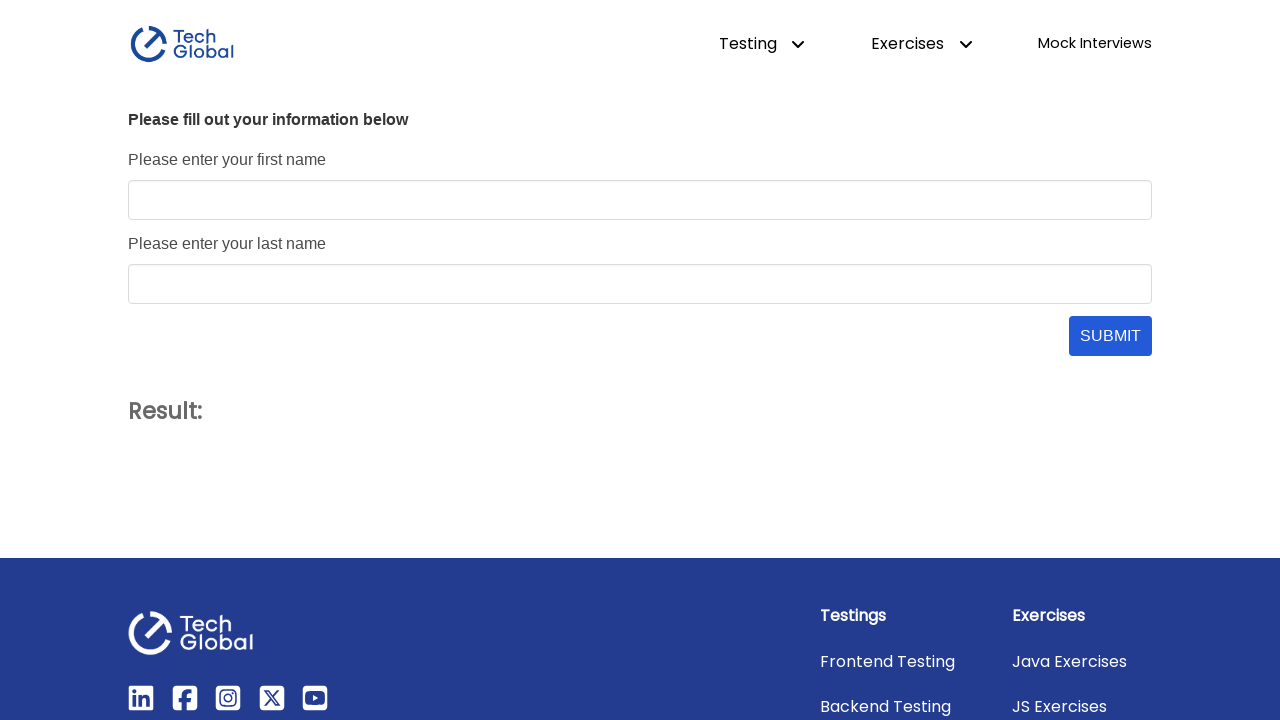

Filled first name field with 'John' inside iframe on iframe[name='form_frame'] >> internal:control=enter-frame >> #first_name
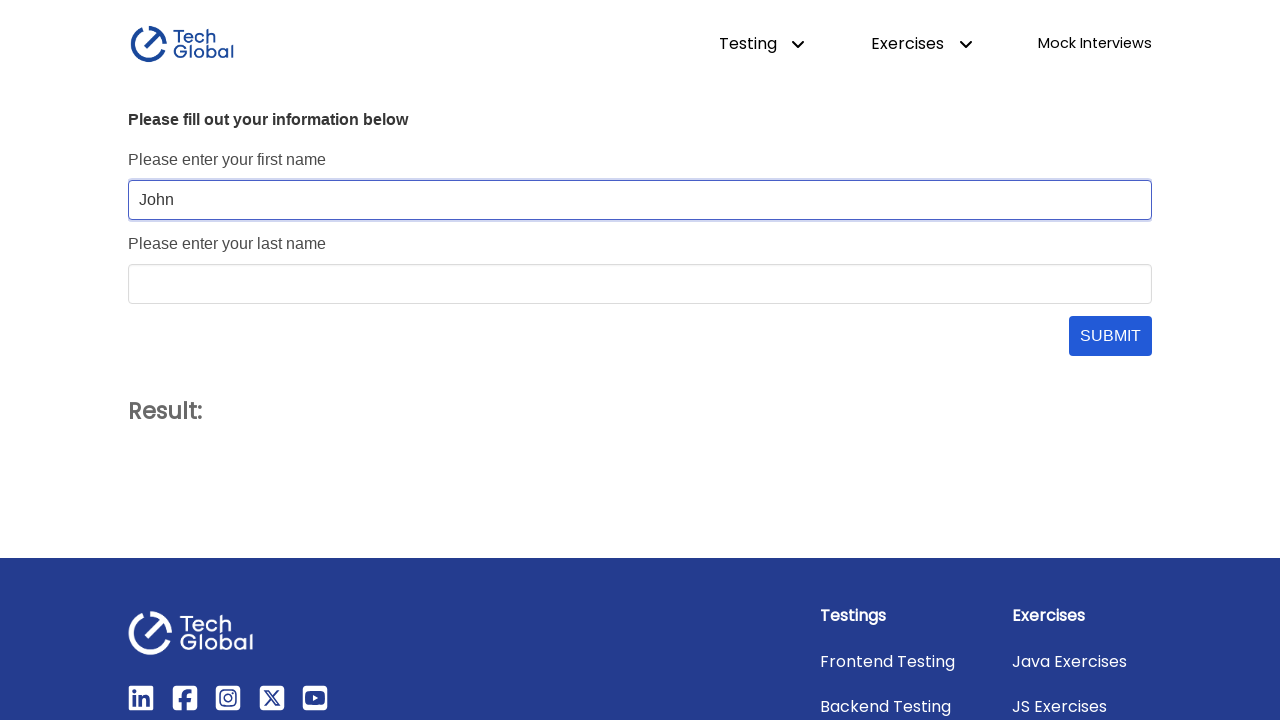

Filled last name field with 'Doe' inside iframe on iframe[name='form_frame'] >> internal:control=enter-frame >> #last_name
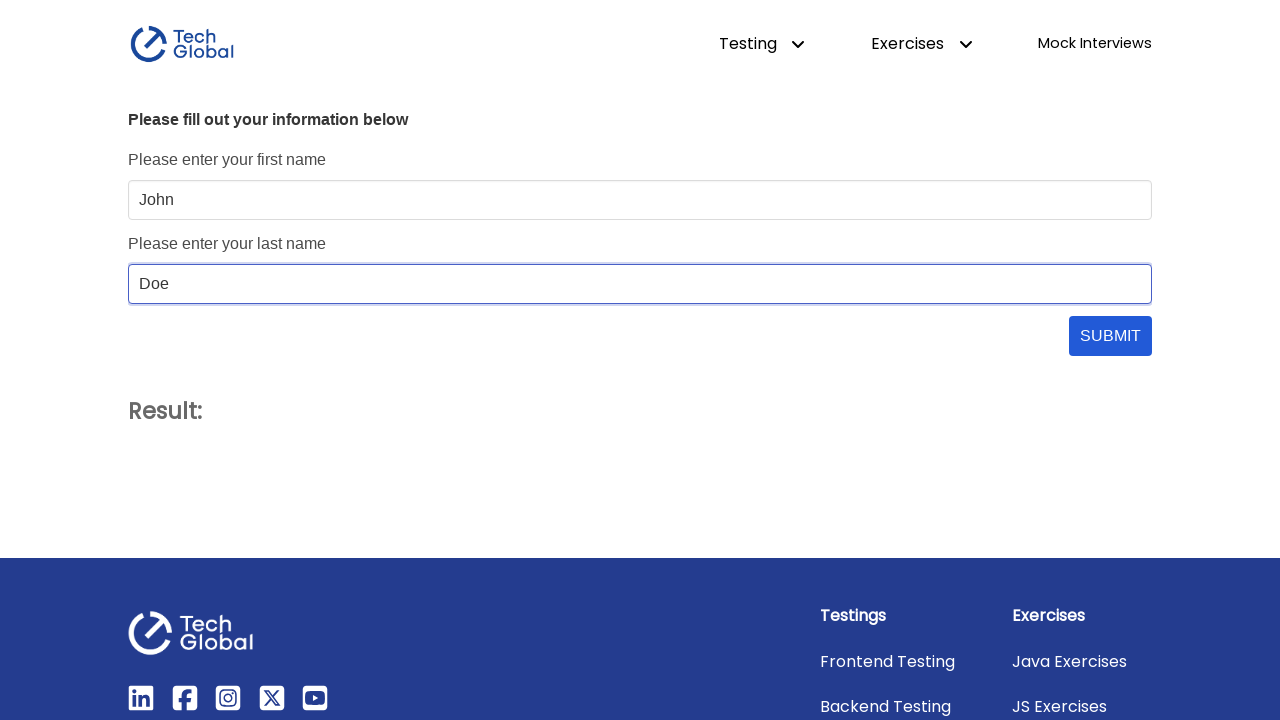

Clicked submit button inside iframe to submit form at (1110, 336) on iframe[name='form_frame'] >> internal:control=enter-frame >> #submit
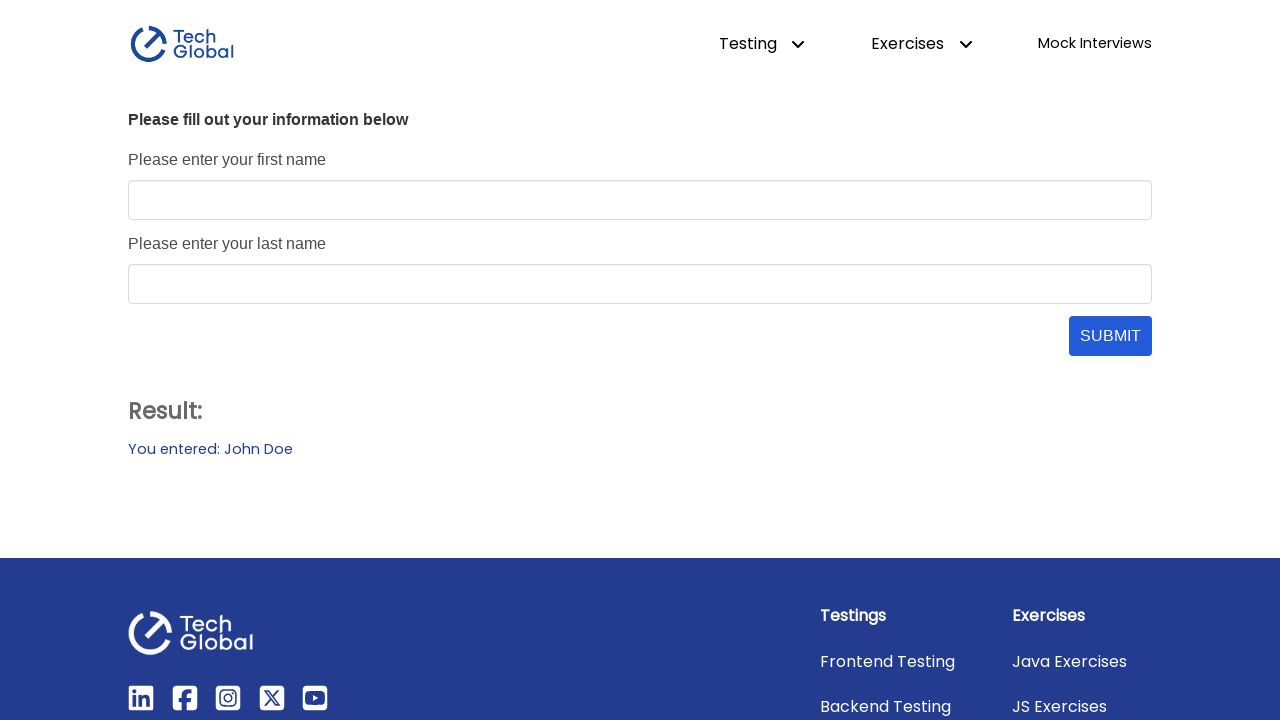

Result message appeared in parent frame
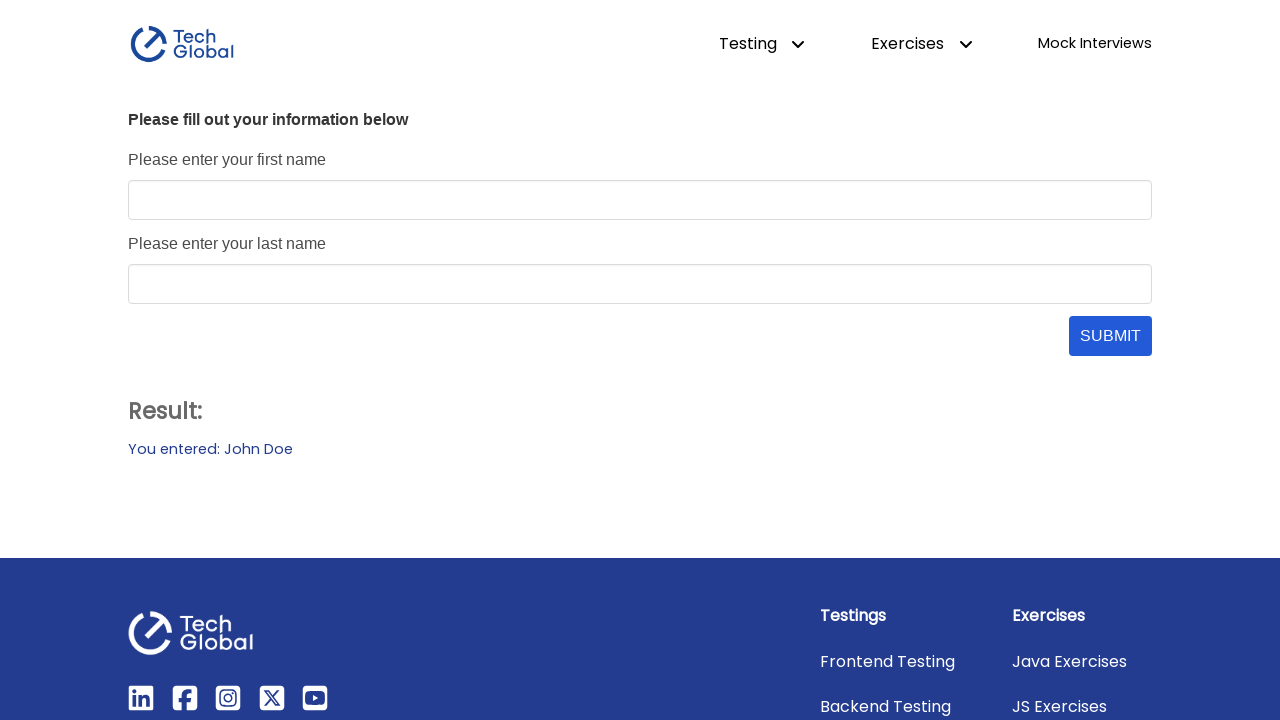

Validated result text matches expected output: 'You entered: John Doe'
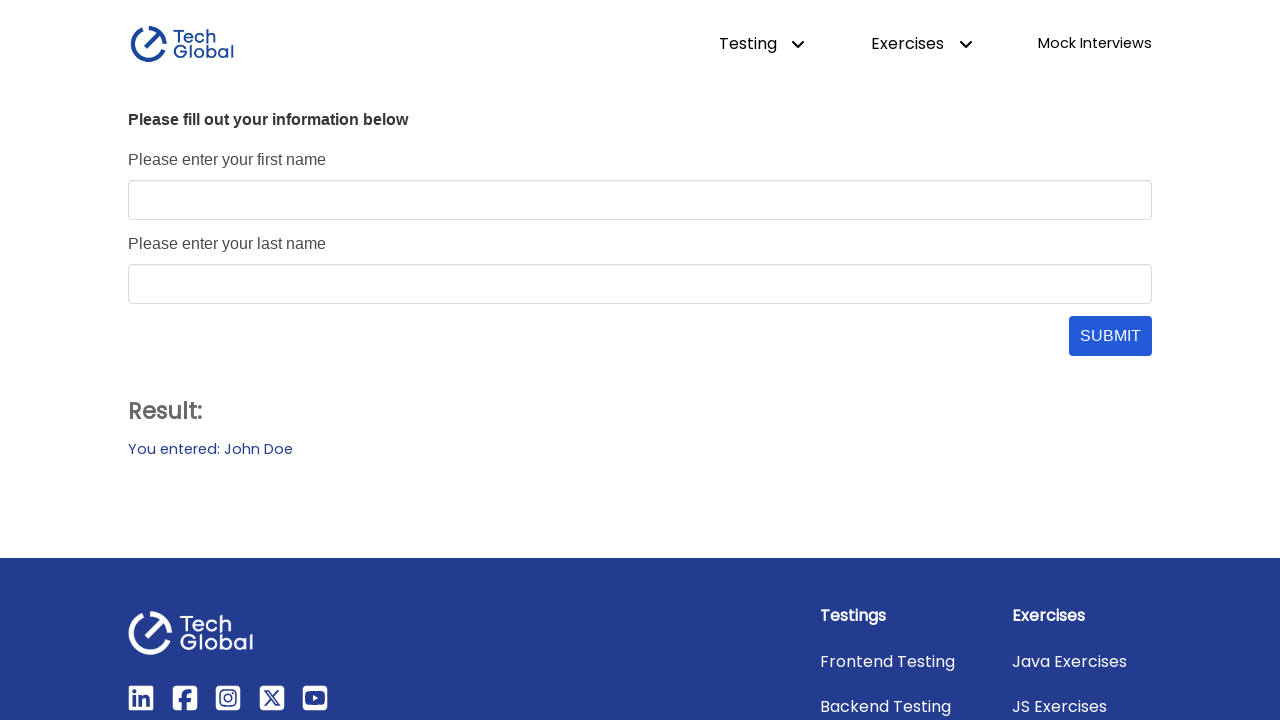

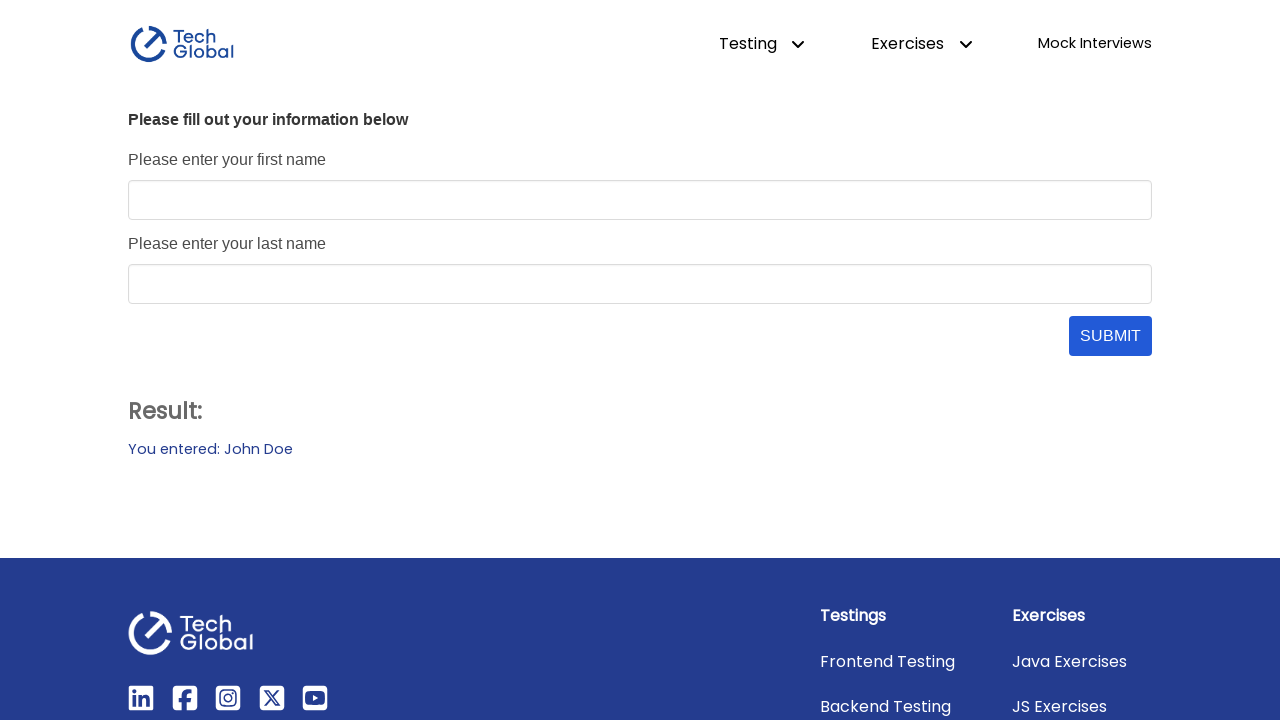